Tests that each weekday checkbox has the correct value attribute matching its day name

Starting URL: https://testautomationpractice.blogspot.com/

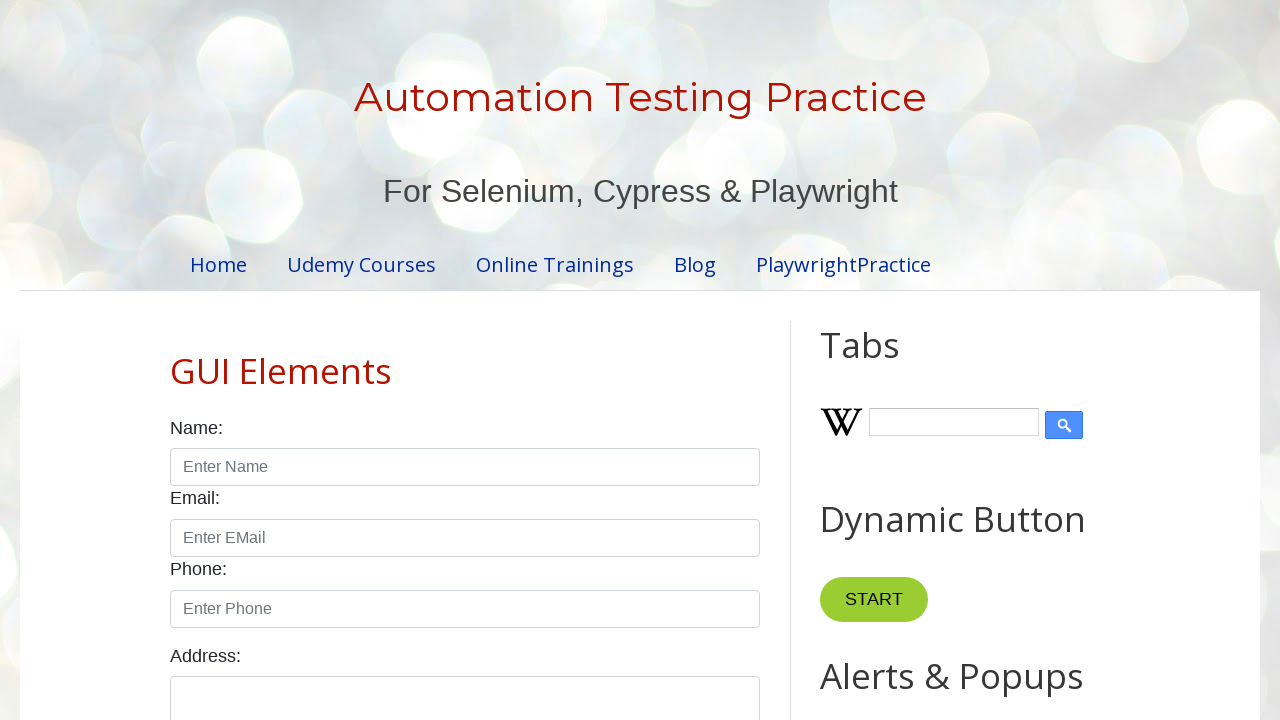

Located checkbox element for sunday
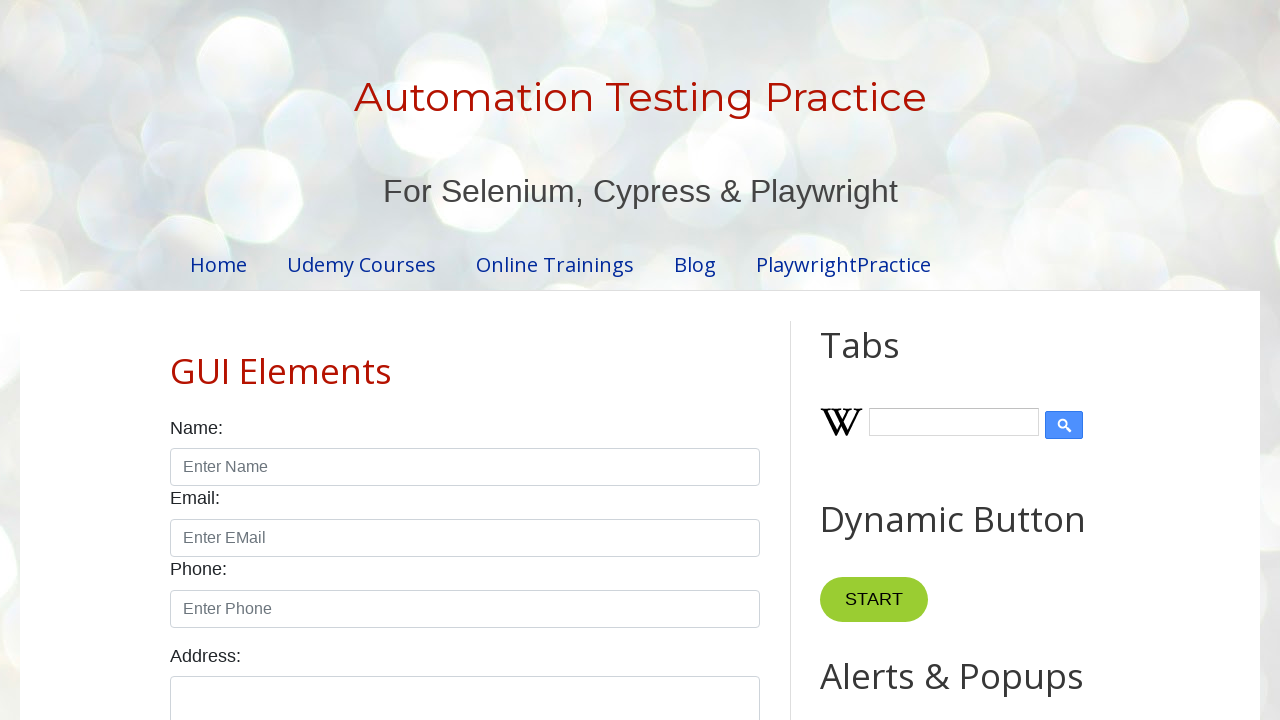

Checked the sunday checkbox at (176, 360) on #sunday
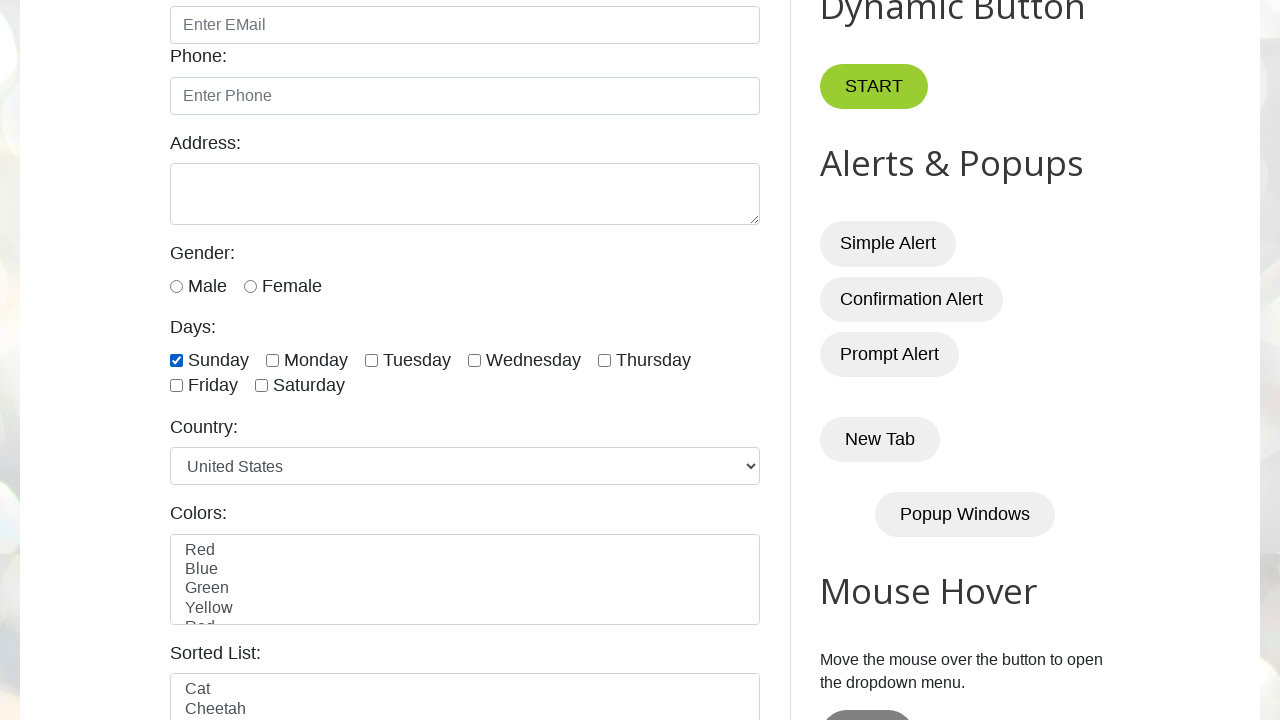

Retrieved value attribute for sunday checkbox: 'sunday'
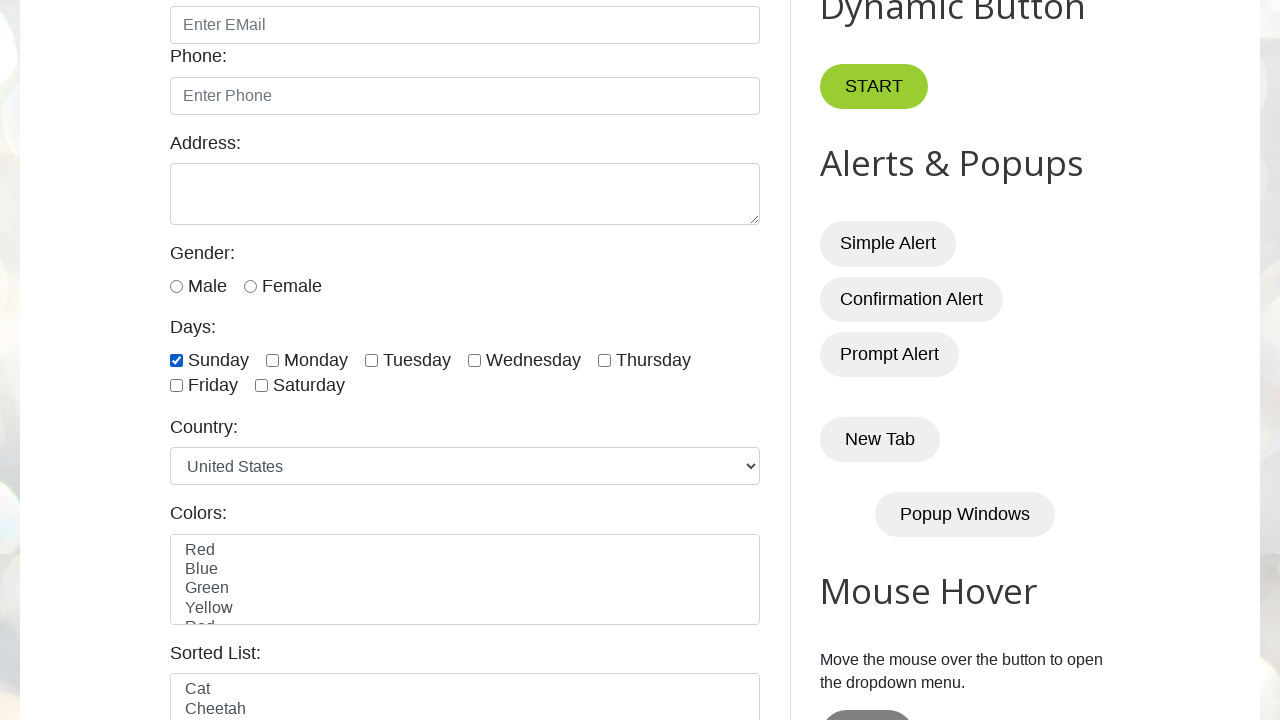

Verified sunday checkbox value matches day name
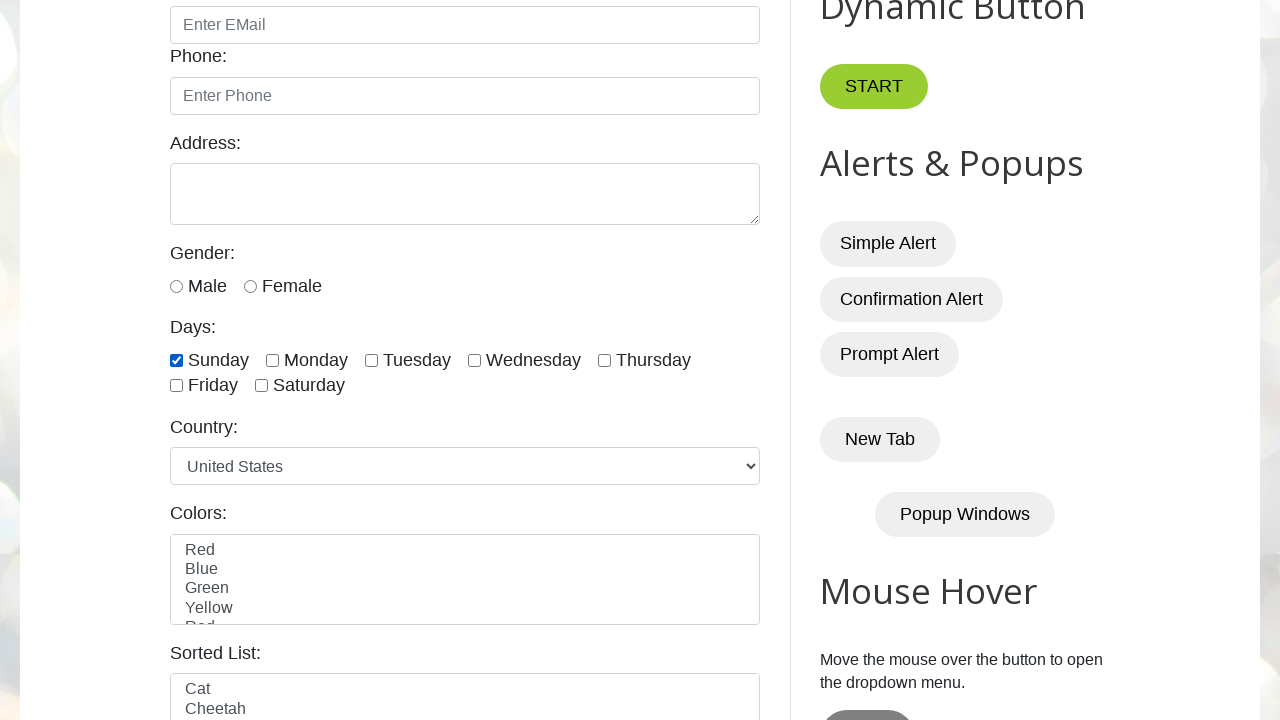

Located checkbox element for monday
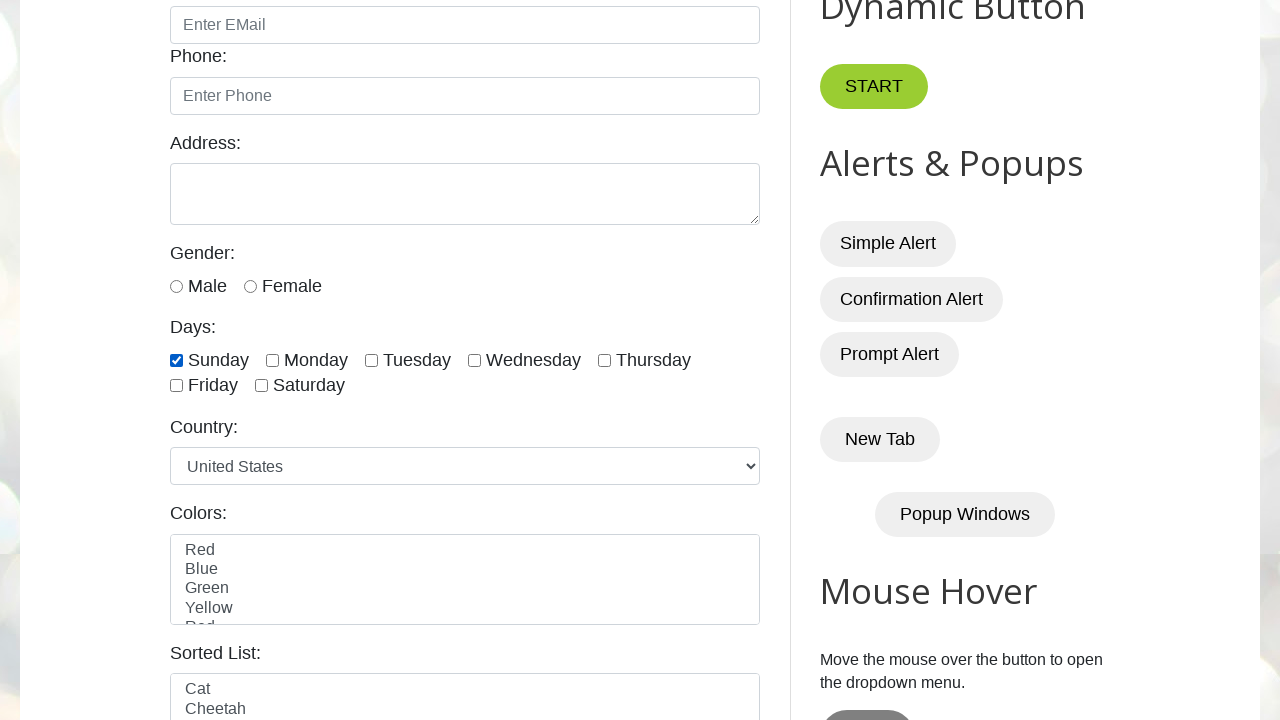

Checked the monday checkbox at (272, 360) on #monday
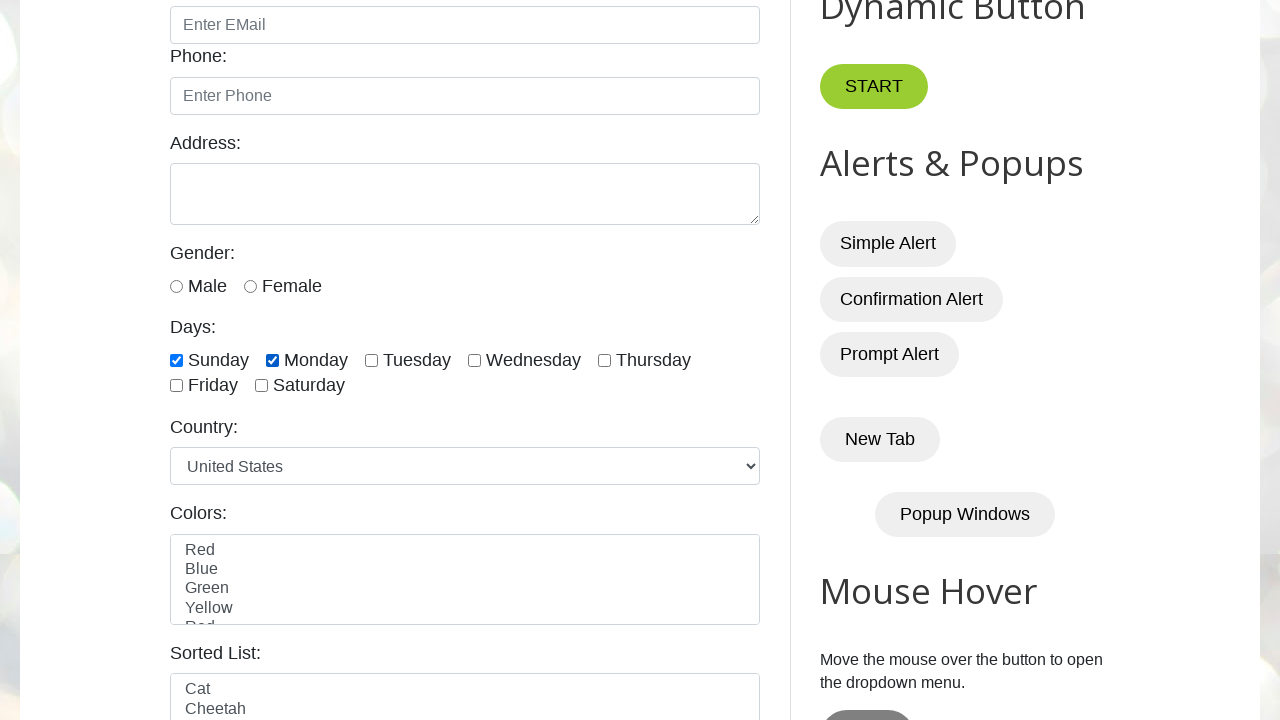

Retrieved value attribute for monday checkbox: 'monday'
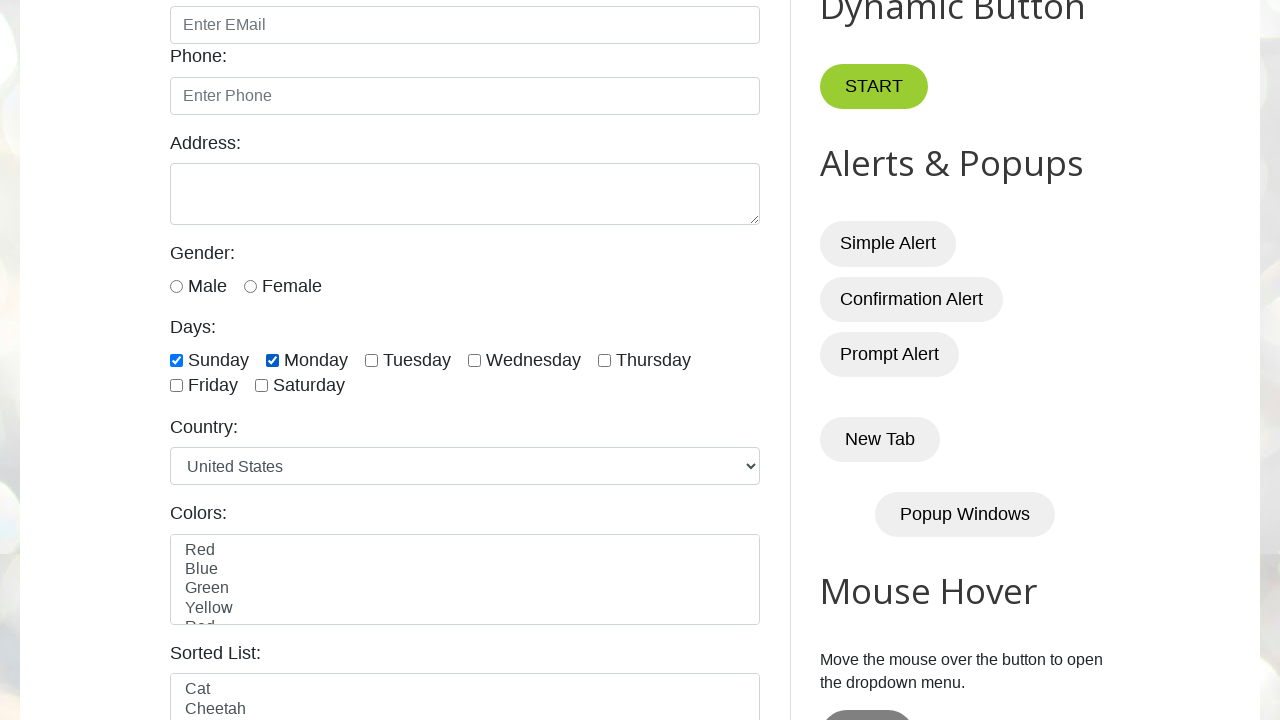

Verified monday checkbox value matches day name
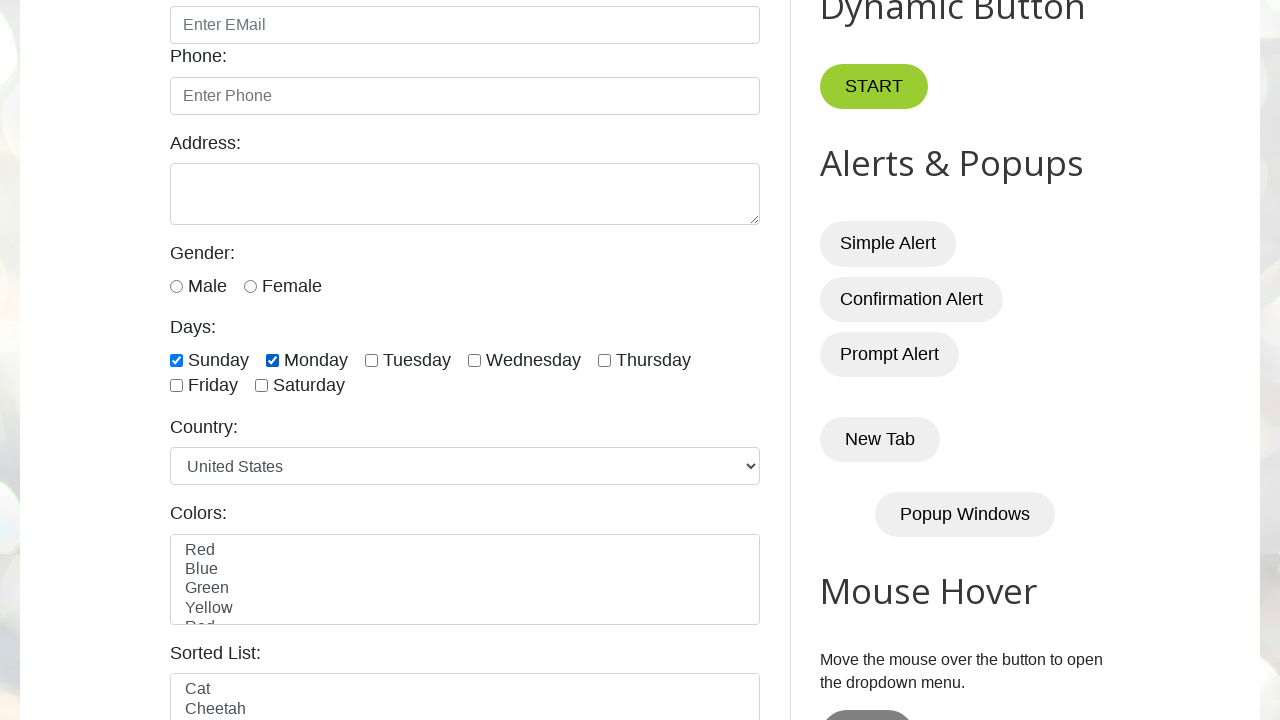

Located checkbox element for tuesday
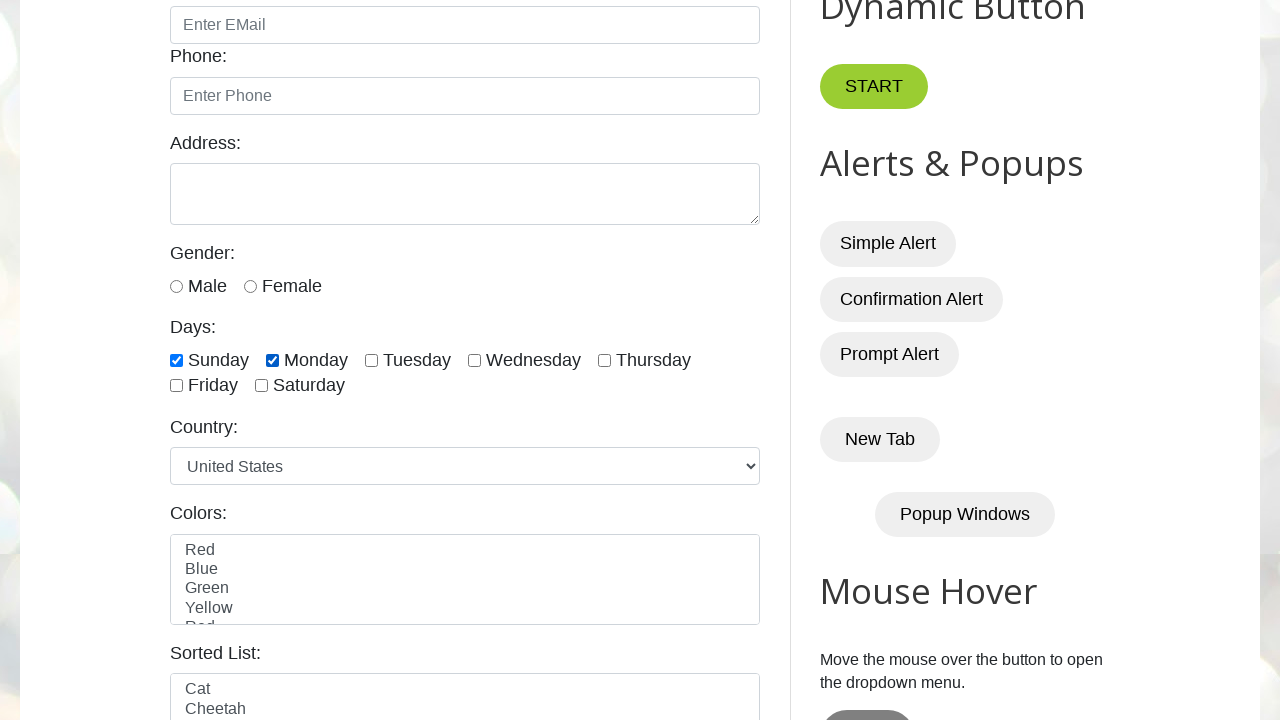

Checked the tuesday checkbox at (372, 360) on #tuesday
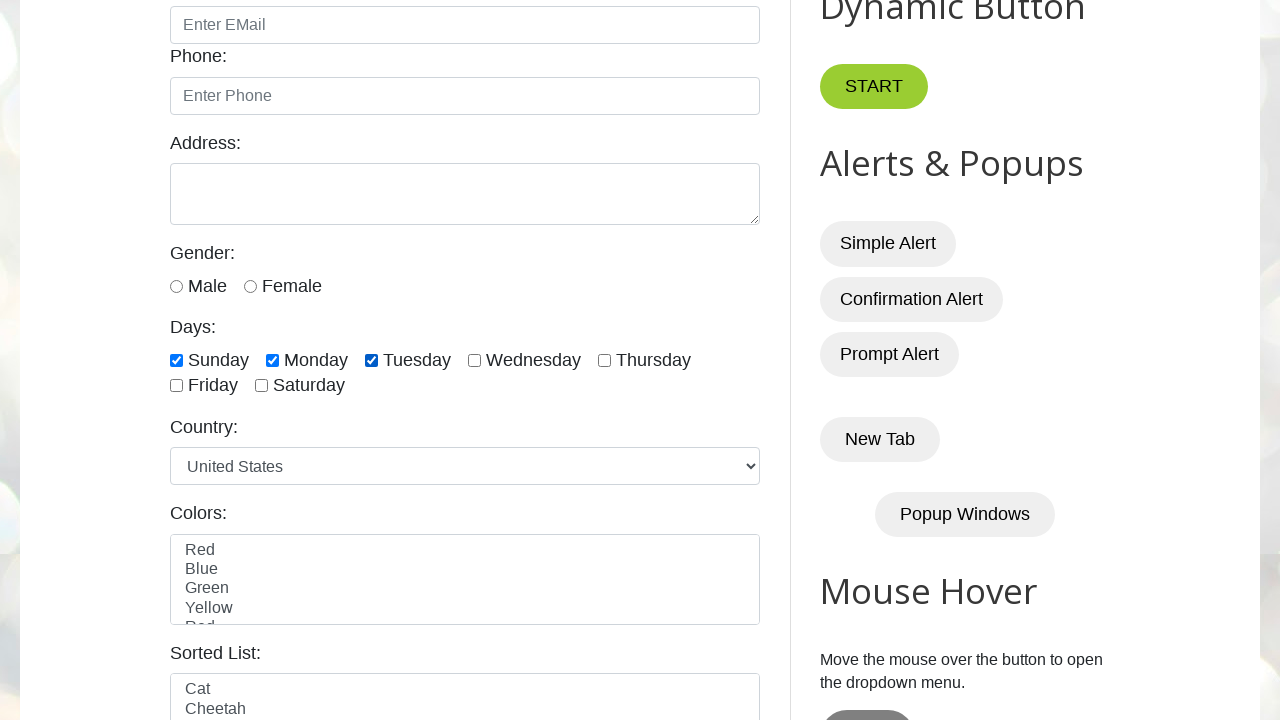

Retrieved value attribute for tuesday checkbox: 'tuesday'
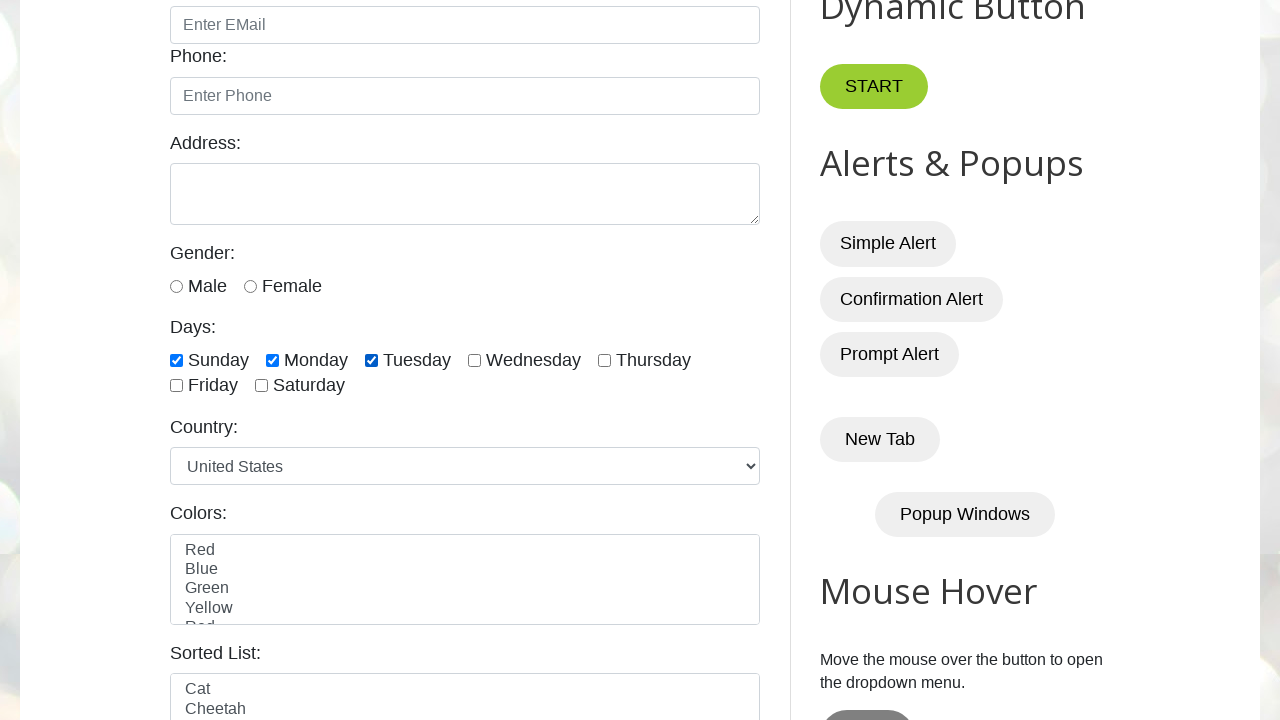

Verified tuesday checkbox value matches day name
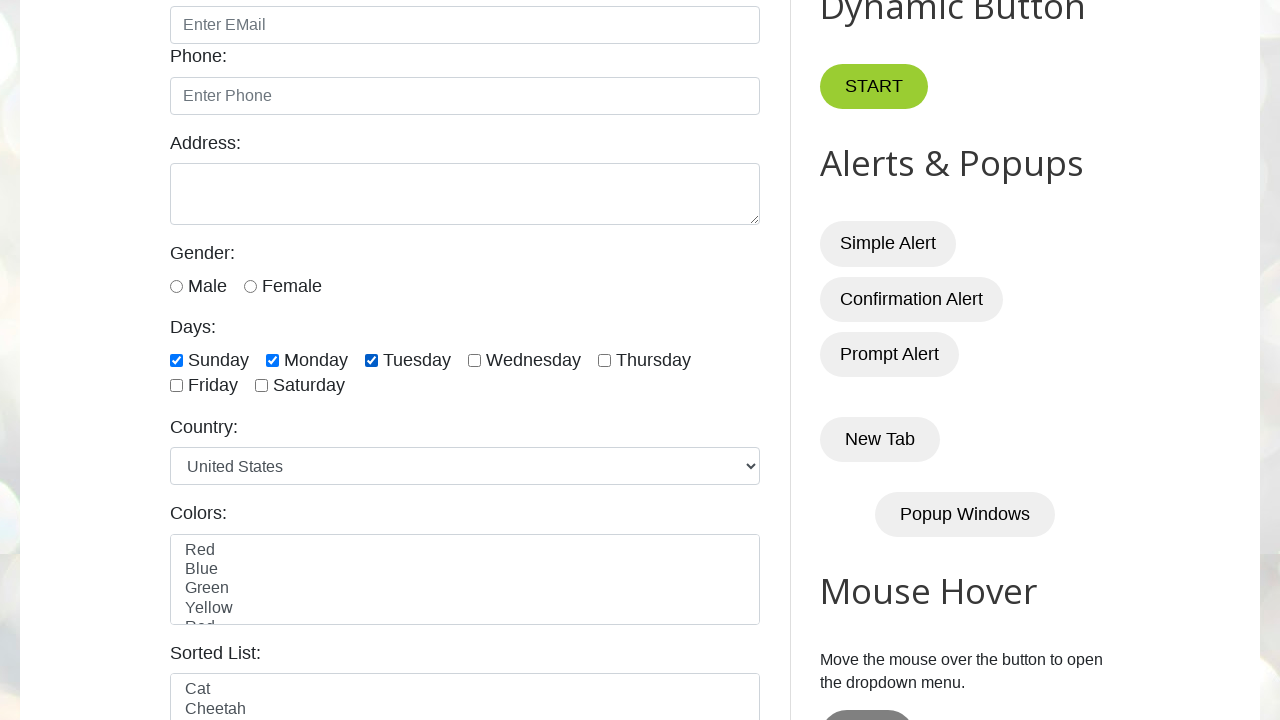

Located checkbox element for wednesday
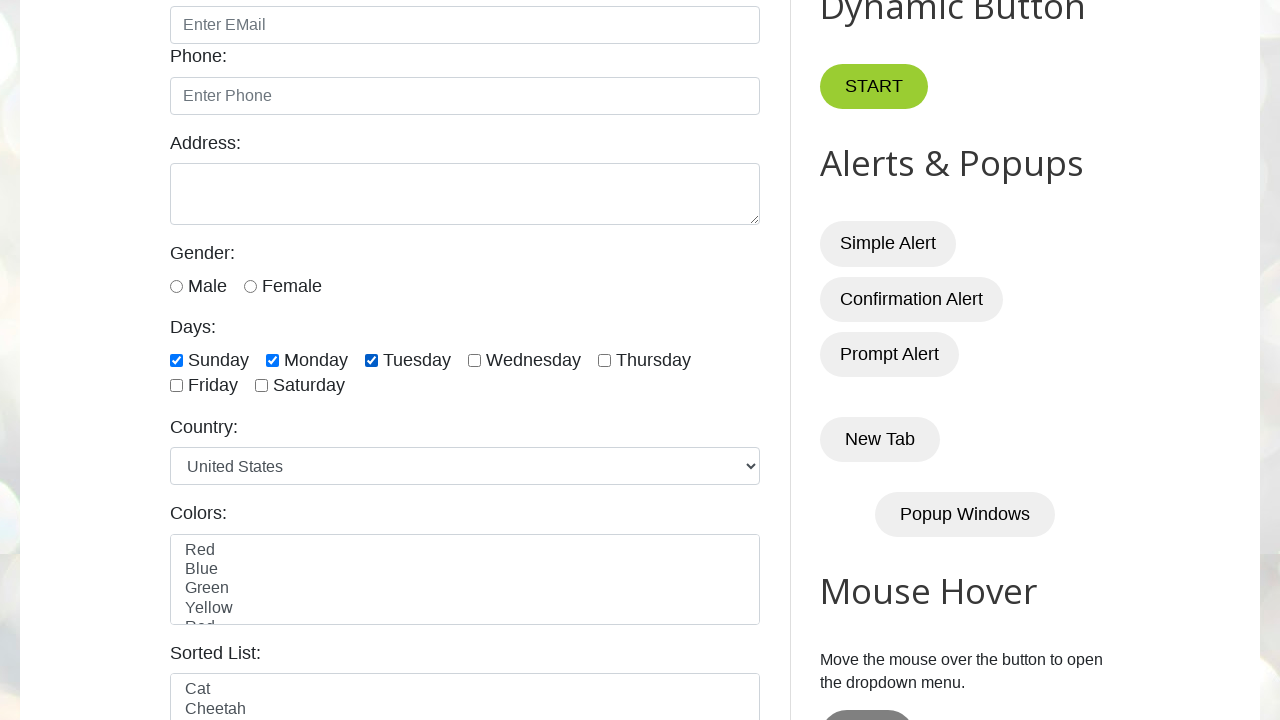

Checked the wednesday checkbox at (474, 360) on #wednesday
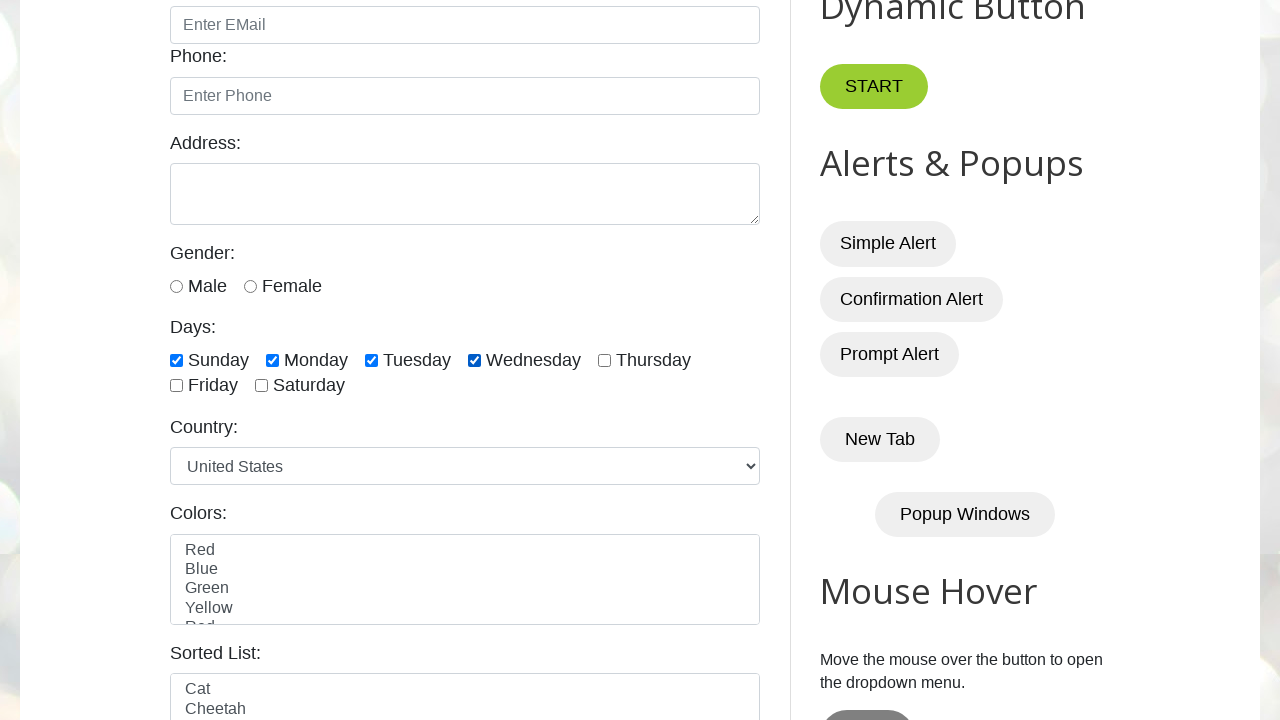

Retrieved value attribute for wednesday checkbox: 'wednesday'
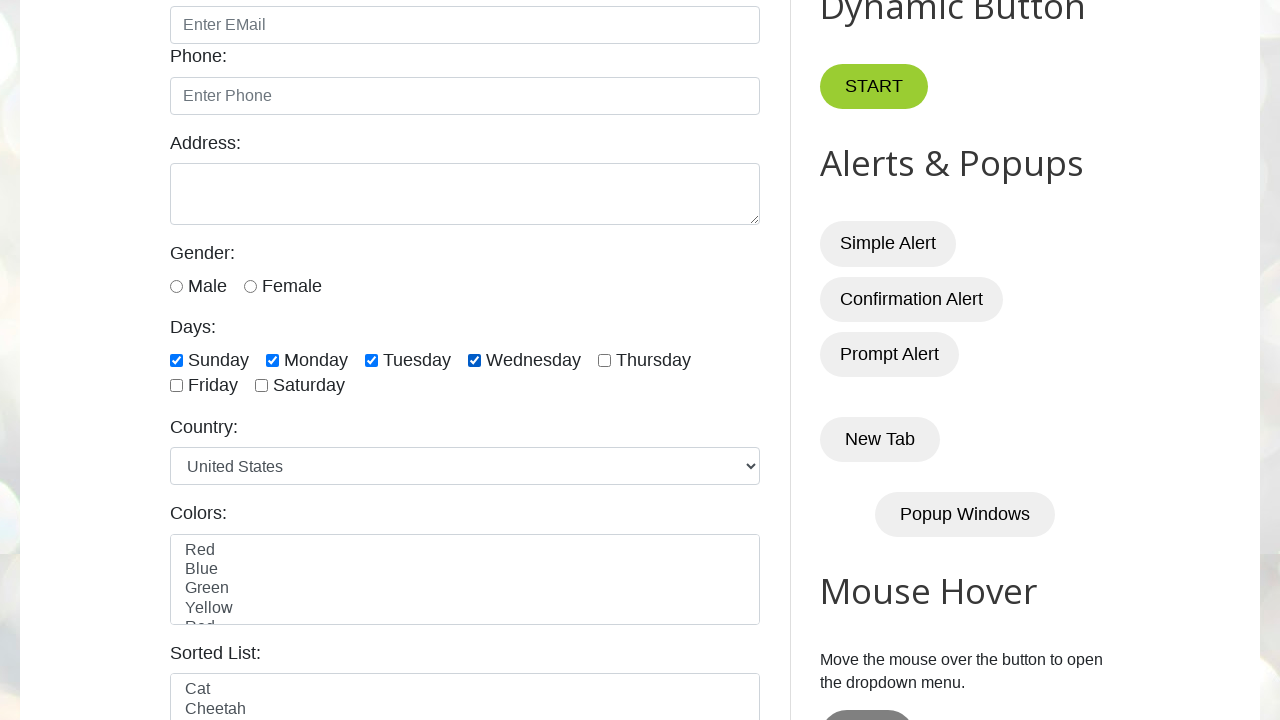

Verified wednesday checkbox value matches day name
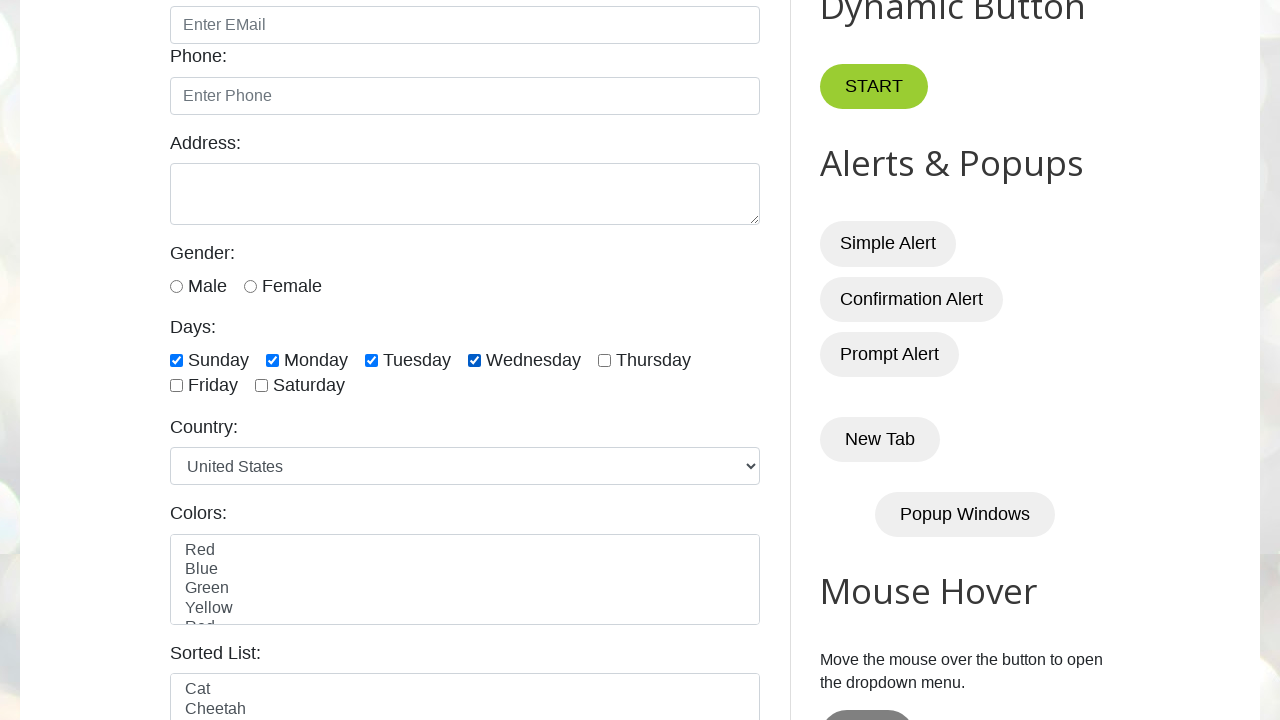

Located checkbox element for thursday
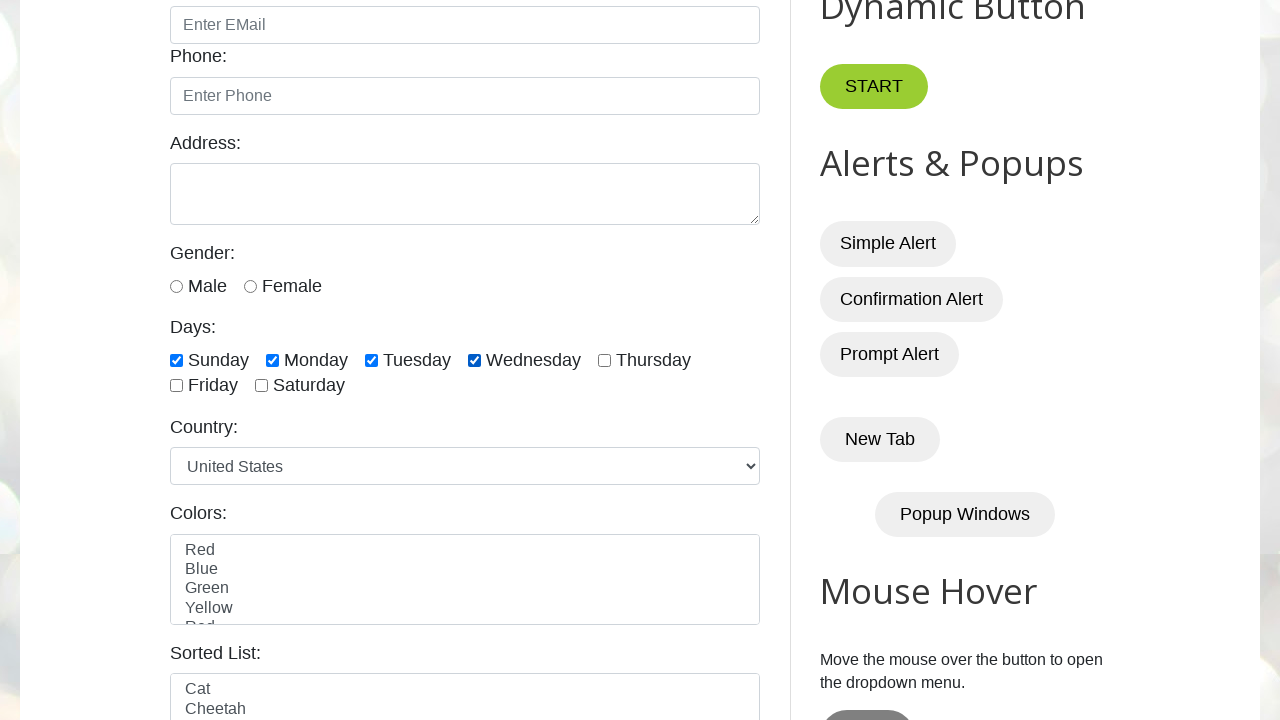

Checked the thursday checkbox at (604, 360) on #thursday
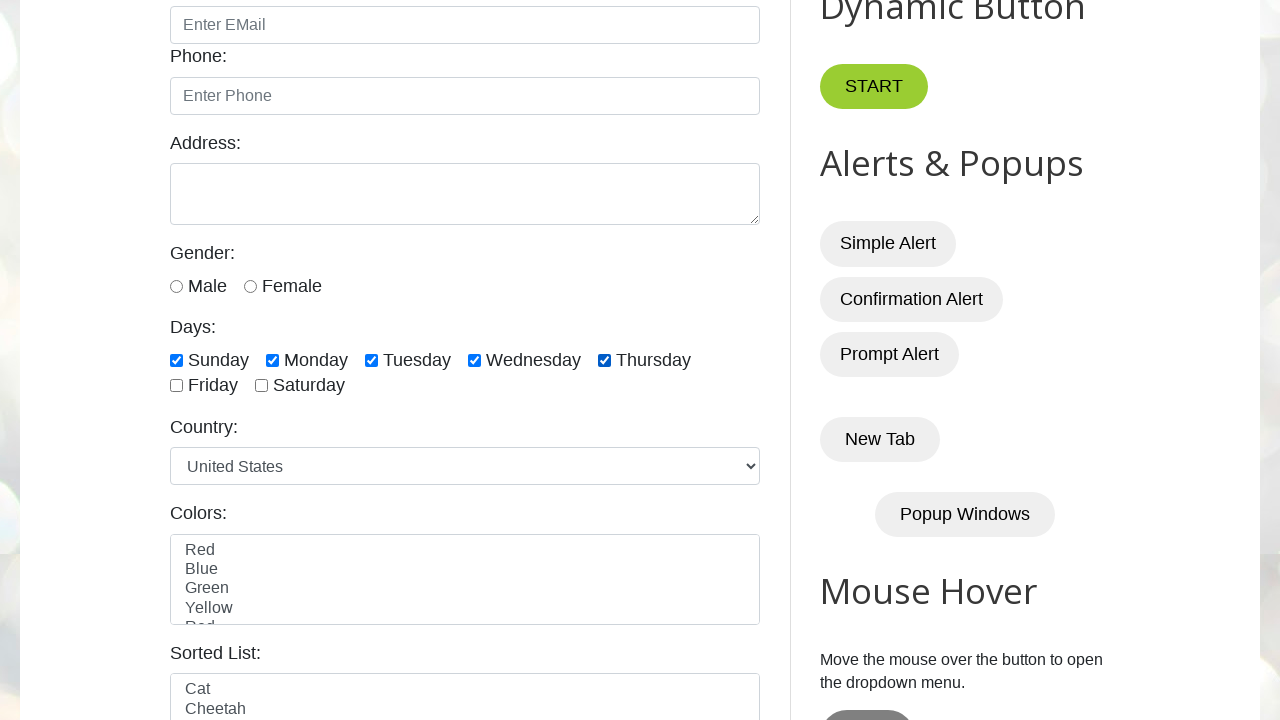

Retrieved value attribute for thursday checkbox: 'thursday'
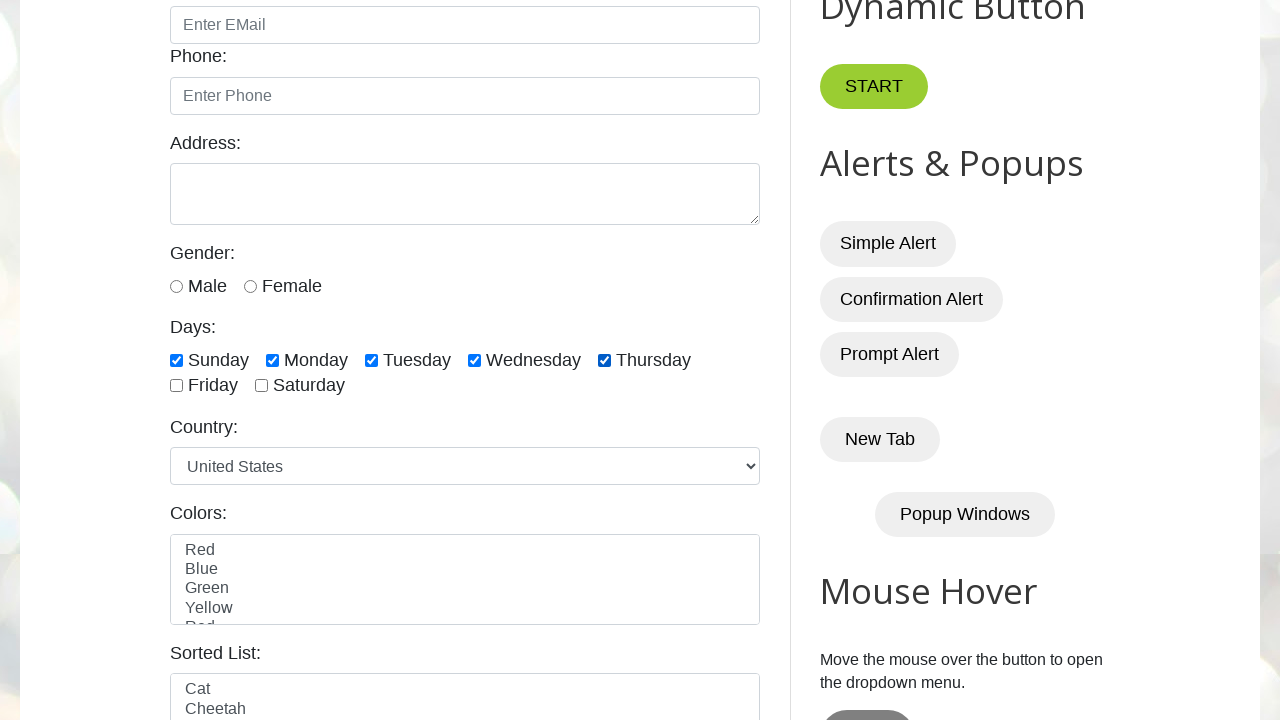

Verified thursday checkbox value matches day name
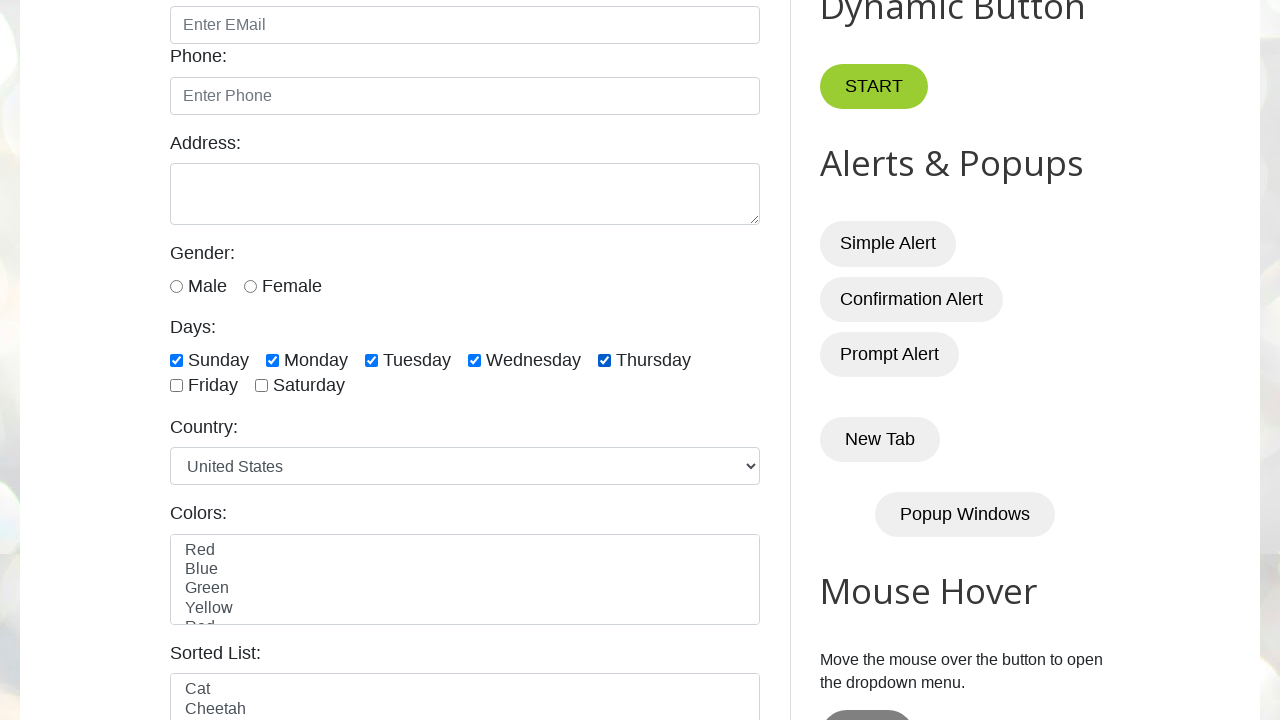

Located checkbox element for friday
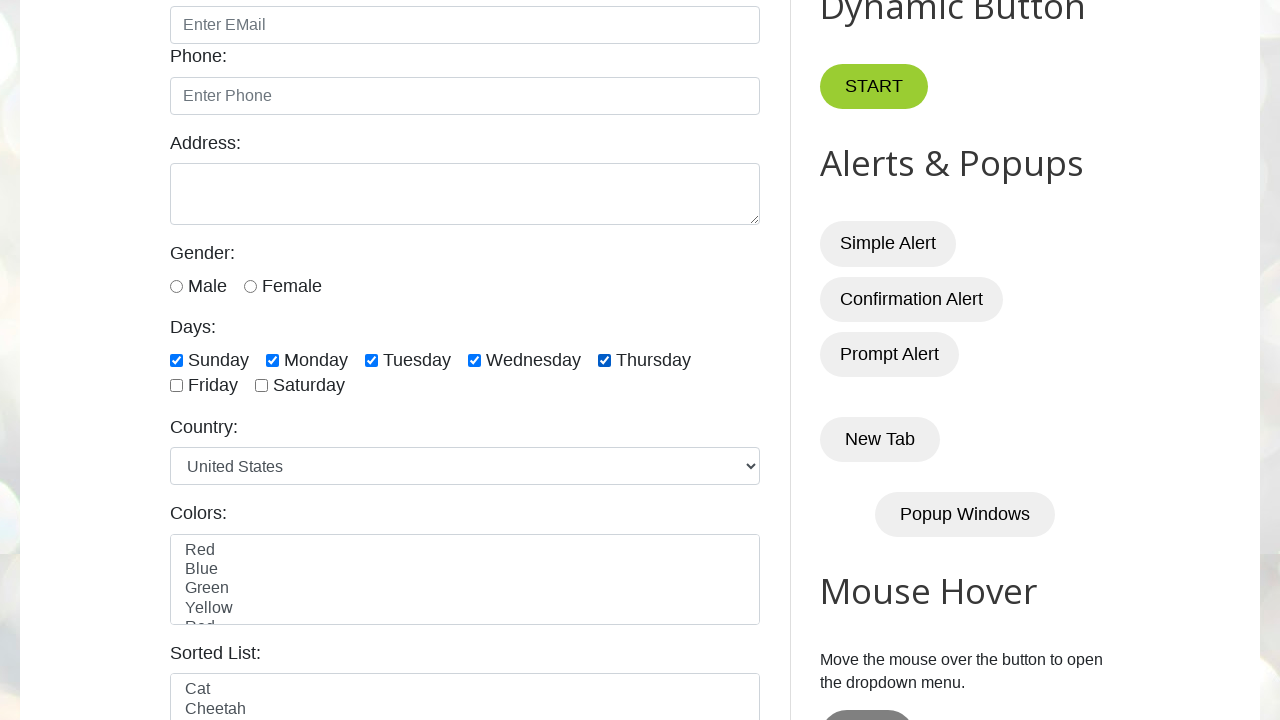

Checked the friday checkbox at (176, 386) on #friday
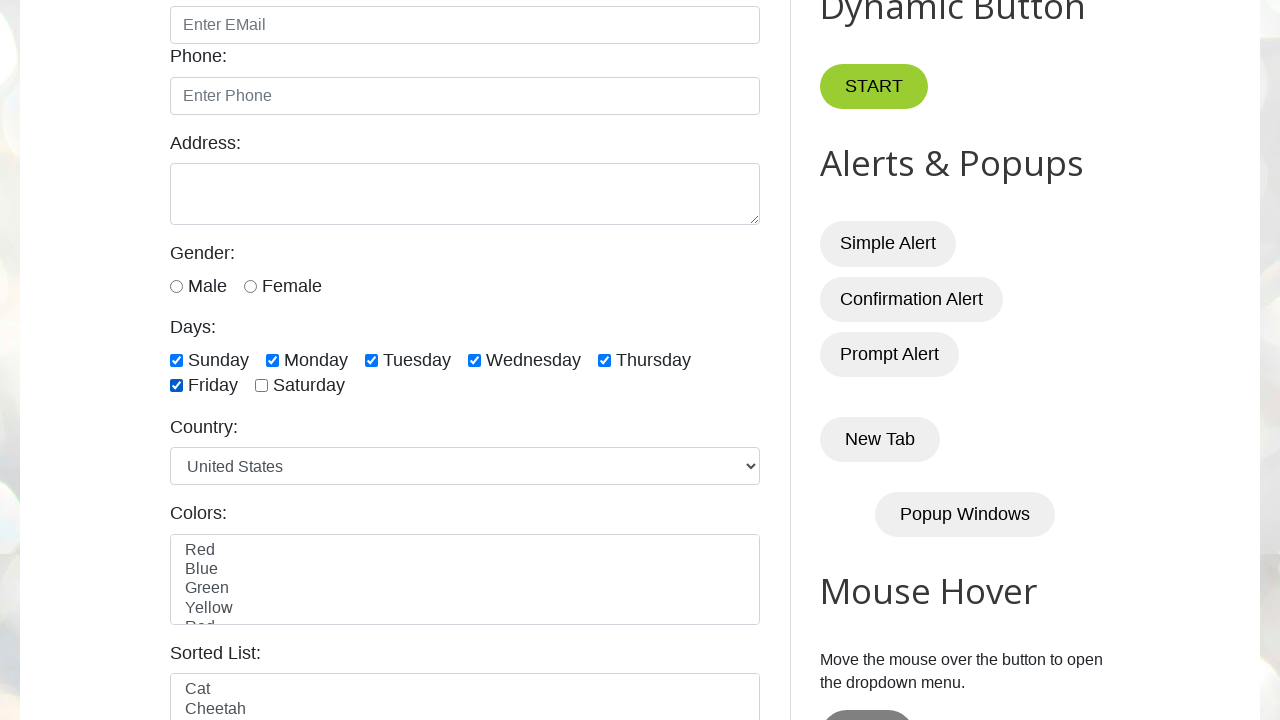

Retrieved value attribute for friday checkbox: 'friday'
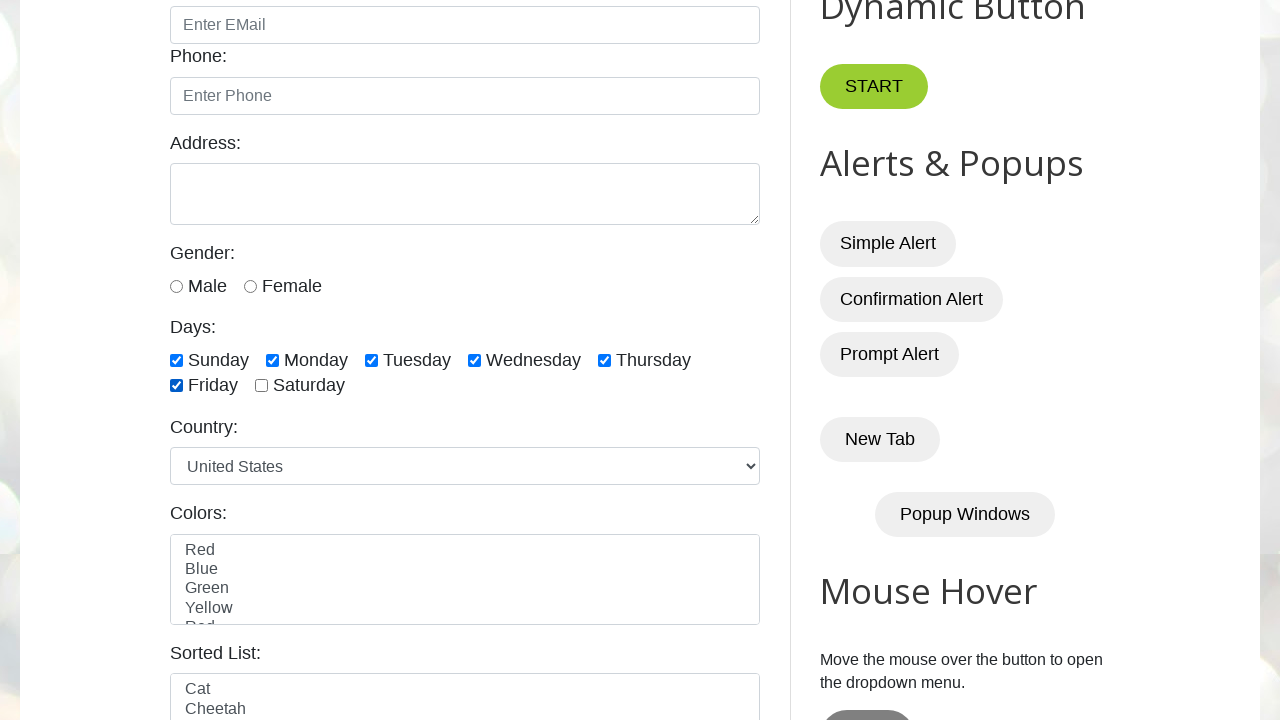

Verified friday checkbox value matches day name
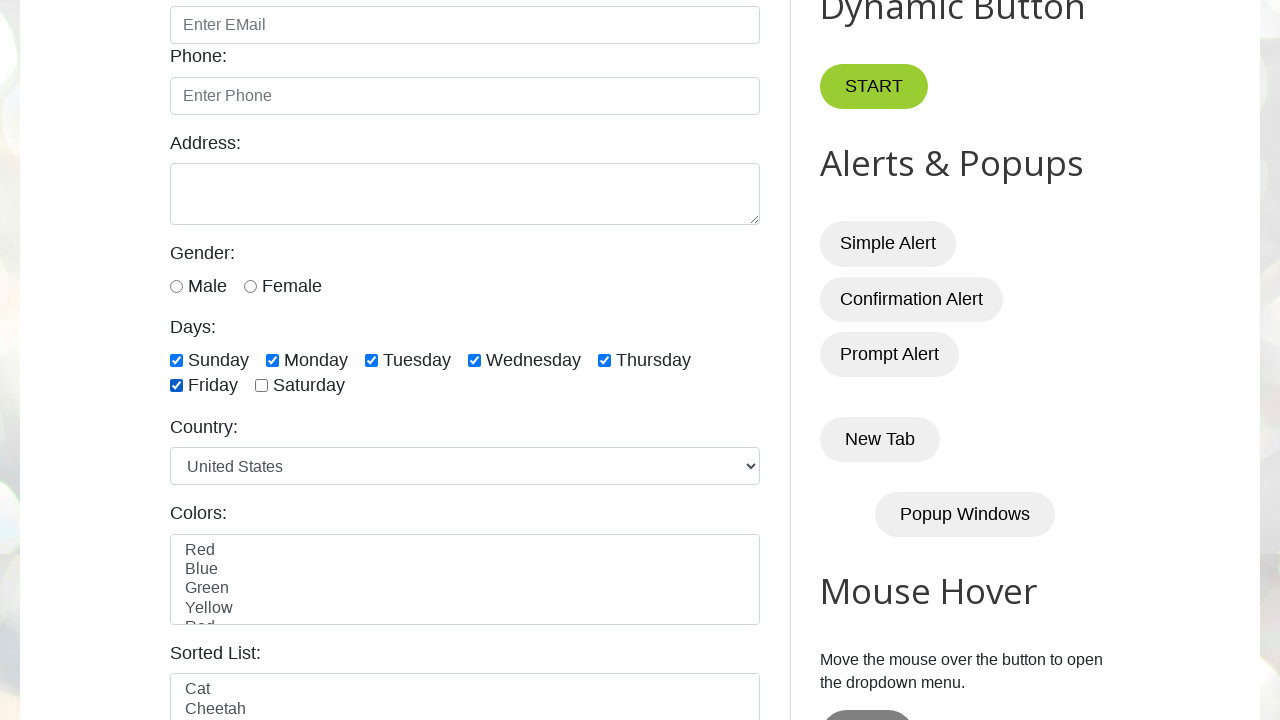

Located checkbox element for saturday
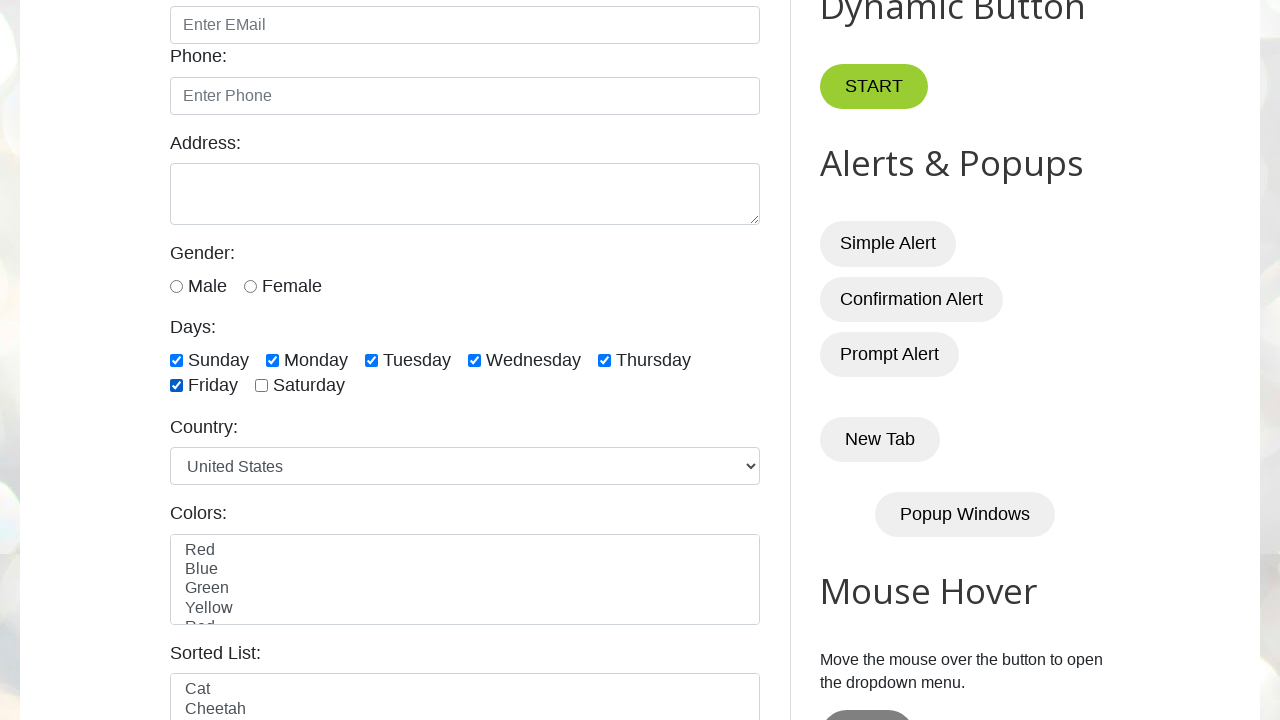

Checked the saturday checkbox at (262, 386) on #saturday
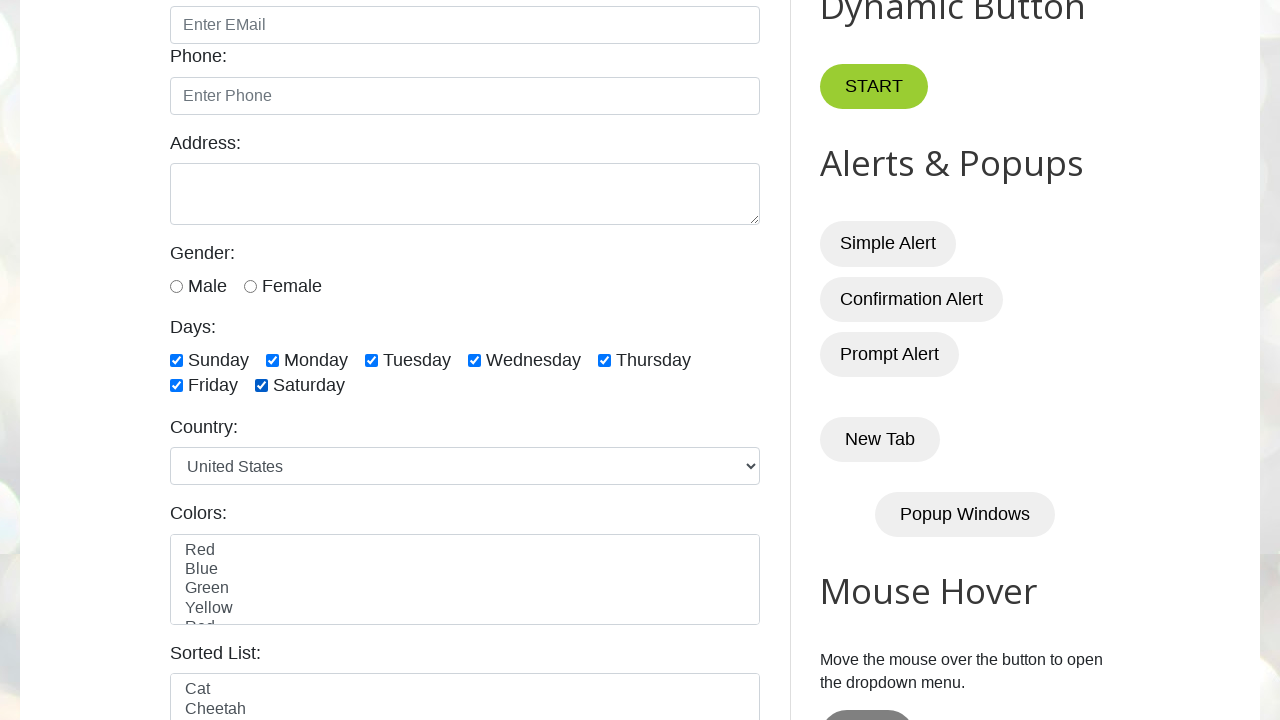

Retrieved value attribute for saturday checkbox: 'saturday'
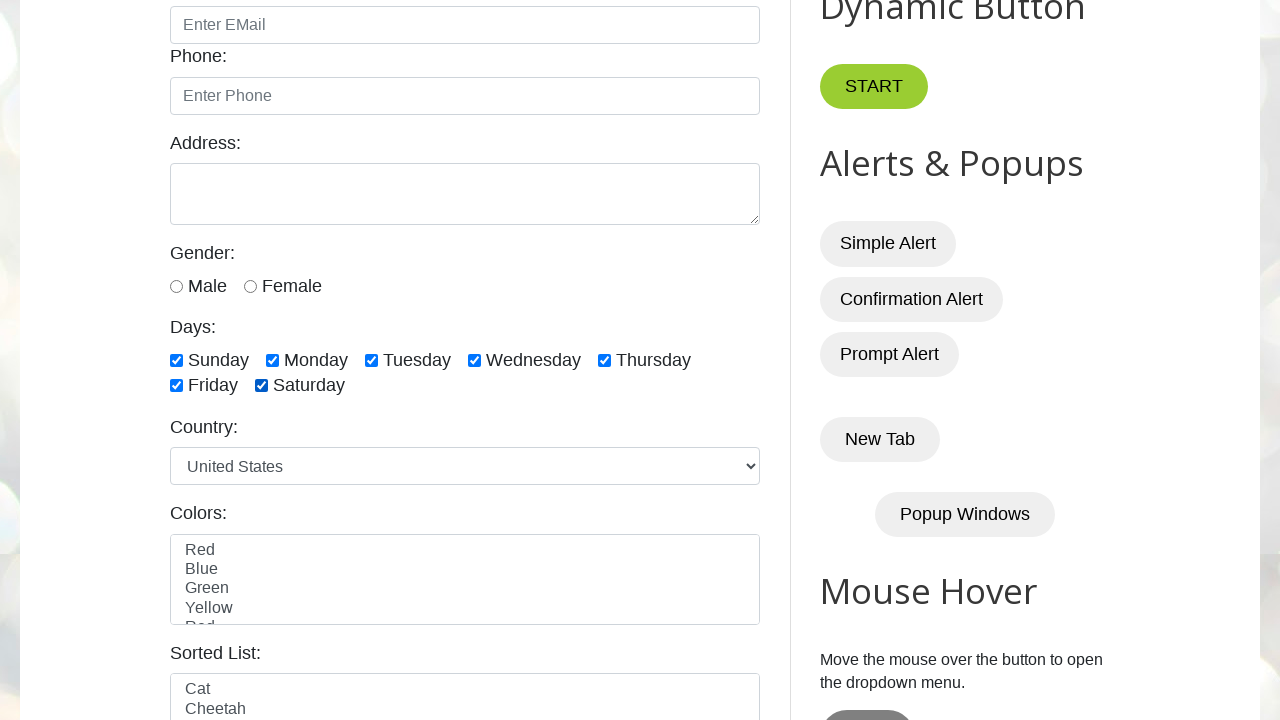

Verified saturday checkbox value matches day name
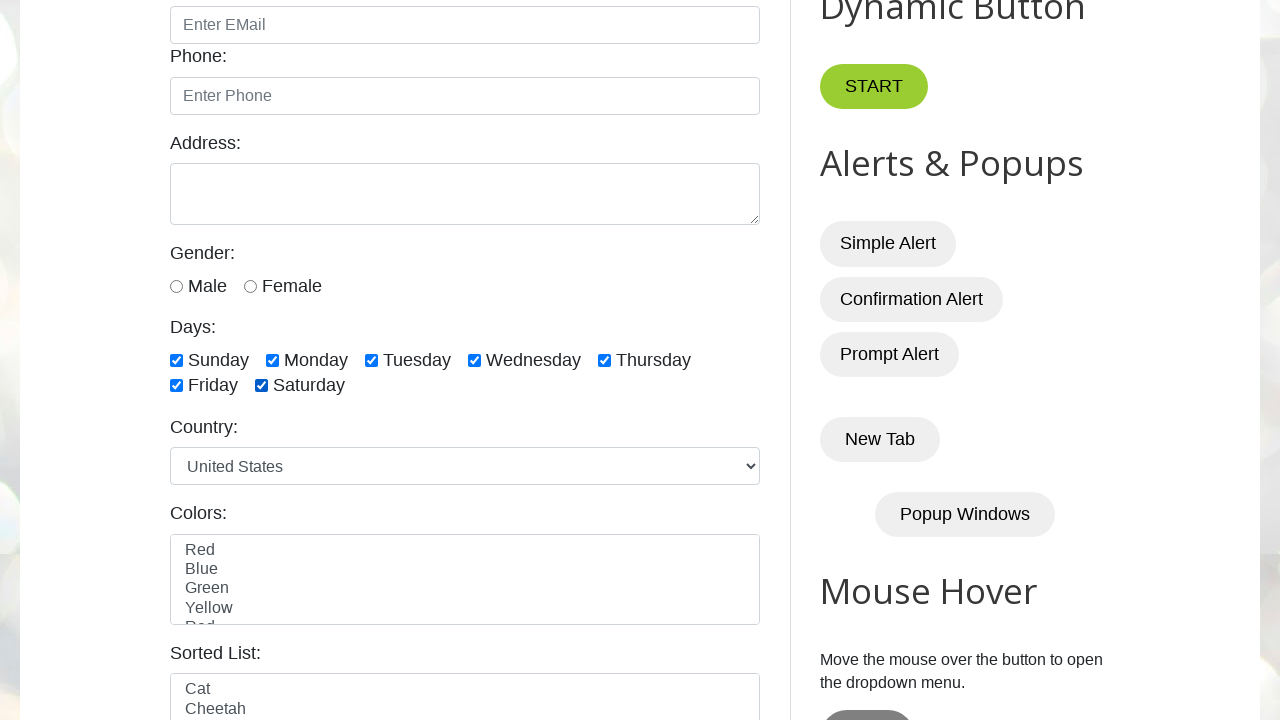

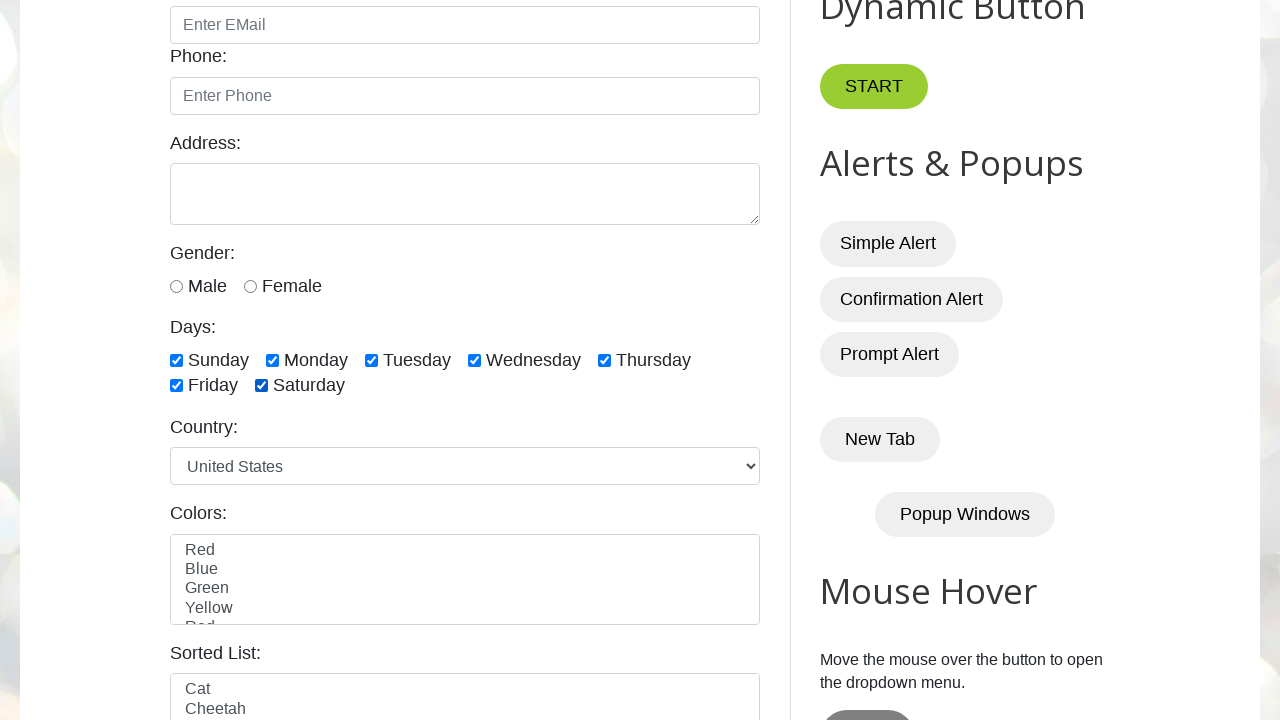